Tests iframe handling by filling a text input inside a frame

Starting URL: https://ui.vision/demo/webtest/frames/

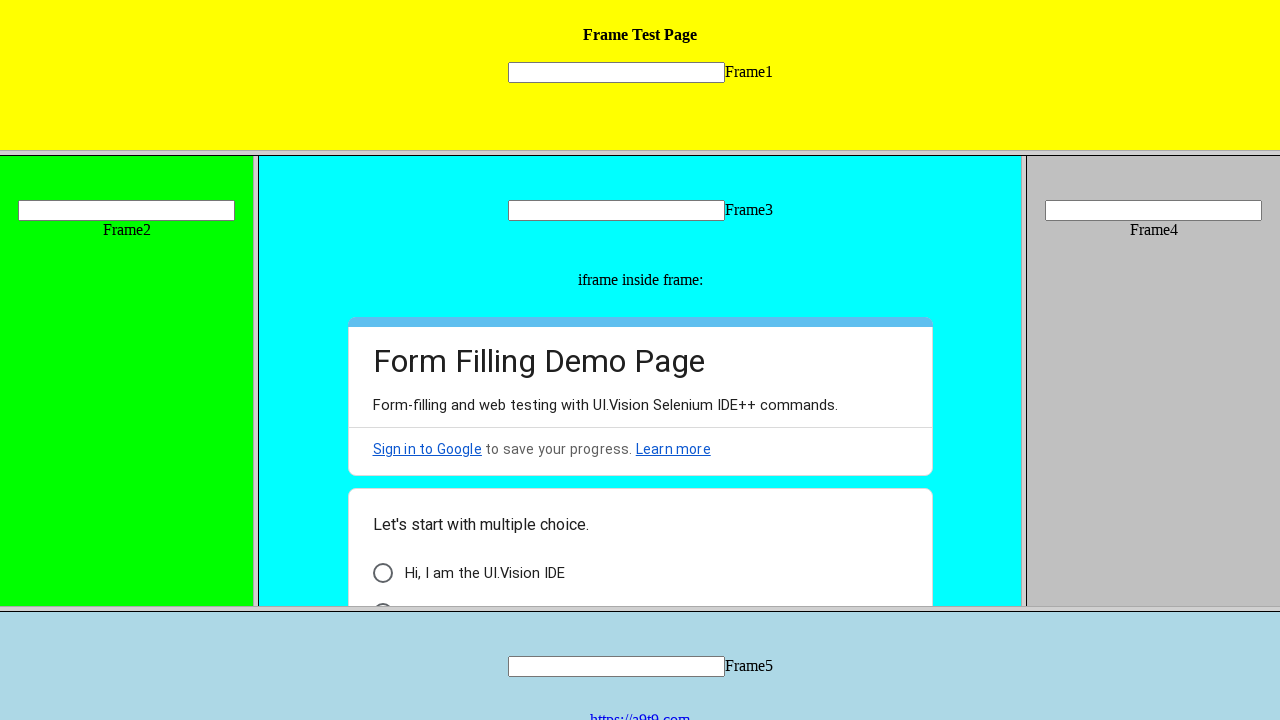

Filled text input 'mytext1' inside frame with 'Al-Amin' on frame[src='frame_1.html'] >> internal:control=enter-frame >> xpath=//input[@name
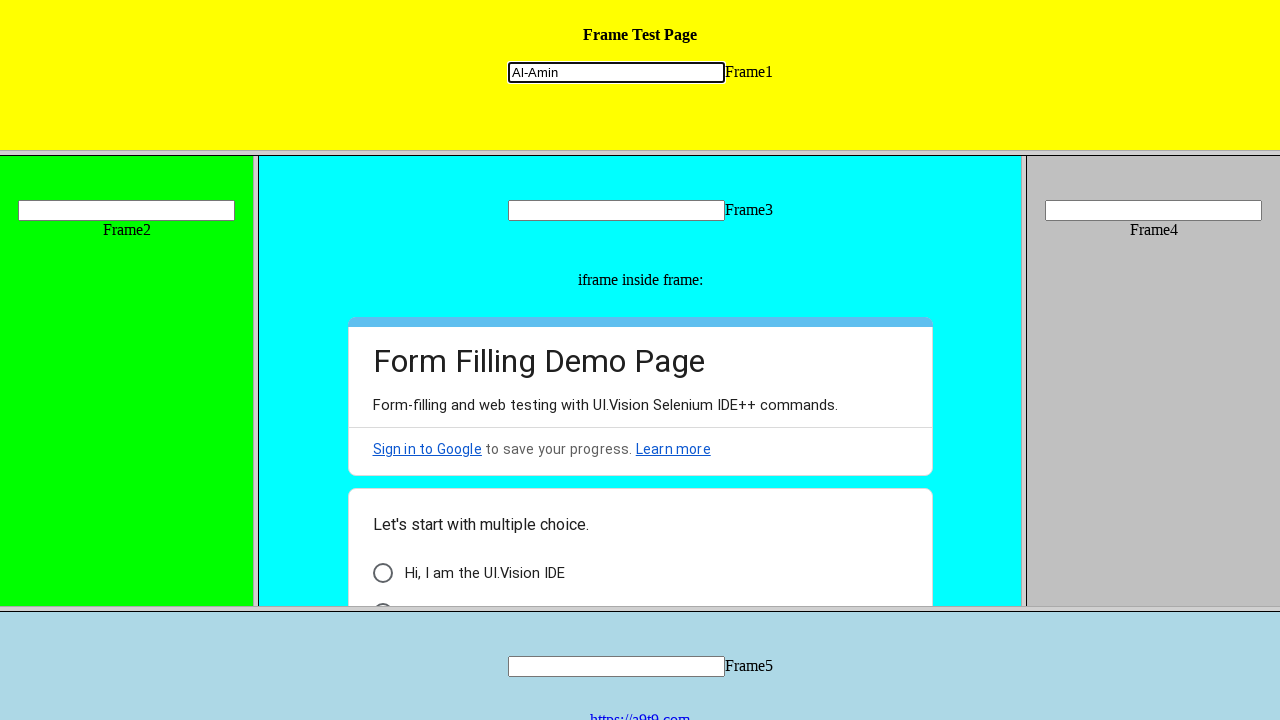

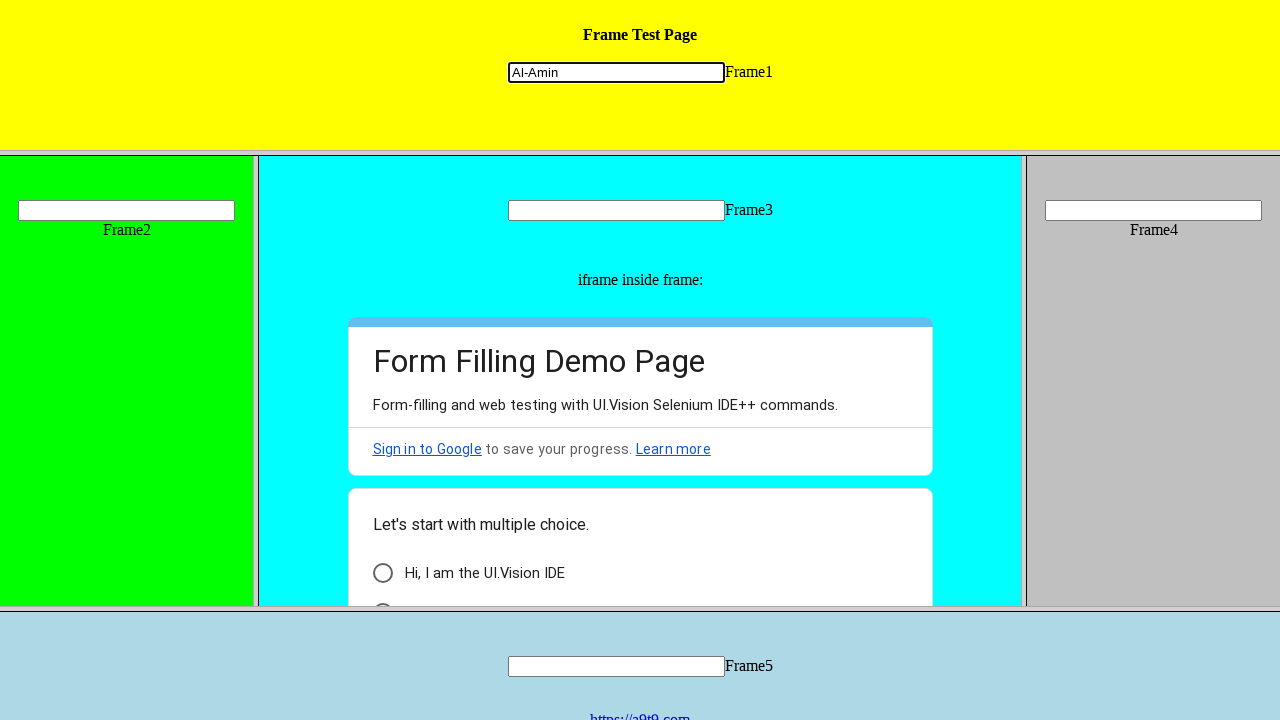